Tests the complete flight booking flow on BlazeDemo - selecting departure/destination cities, choosing a flight, entering passenger and payment details, and completing the purchase.

Starting URL: https://blazedemo.com/

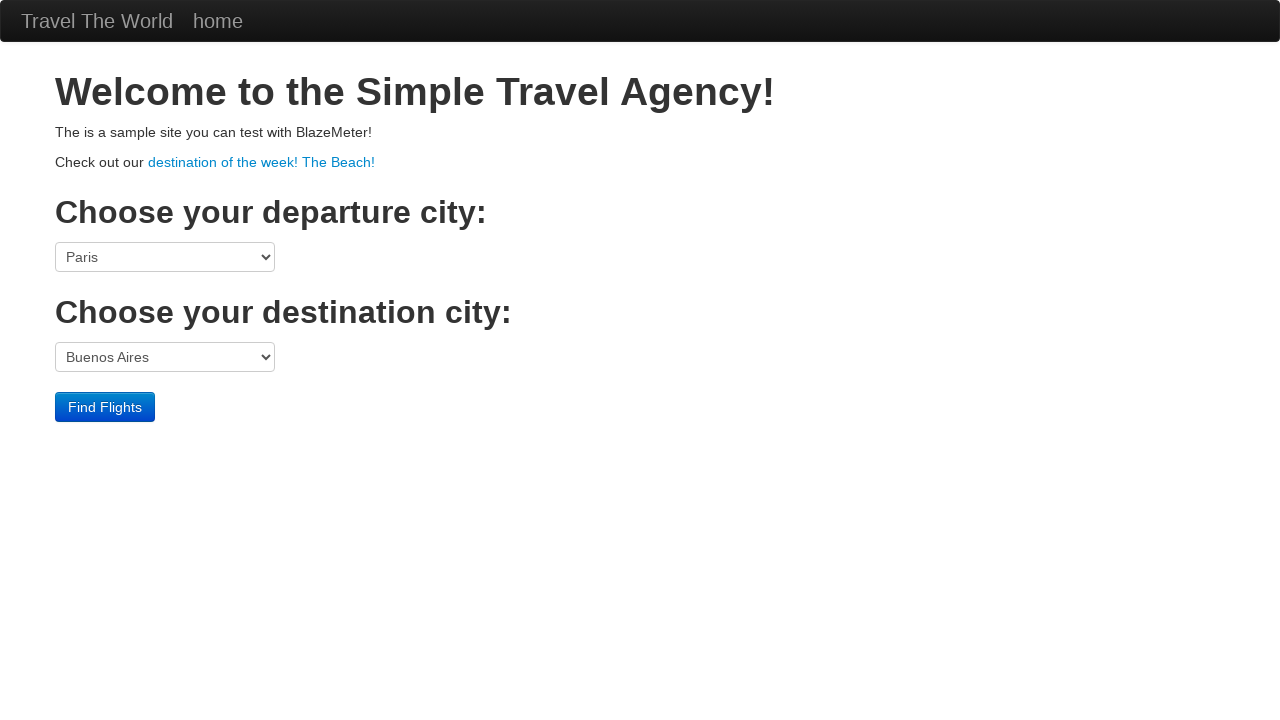

Selected Philadelphia as departure city on select[name='fromPort']
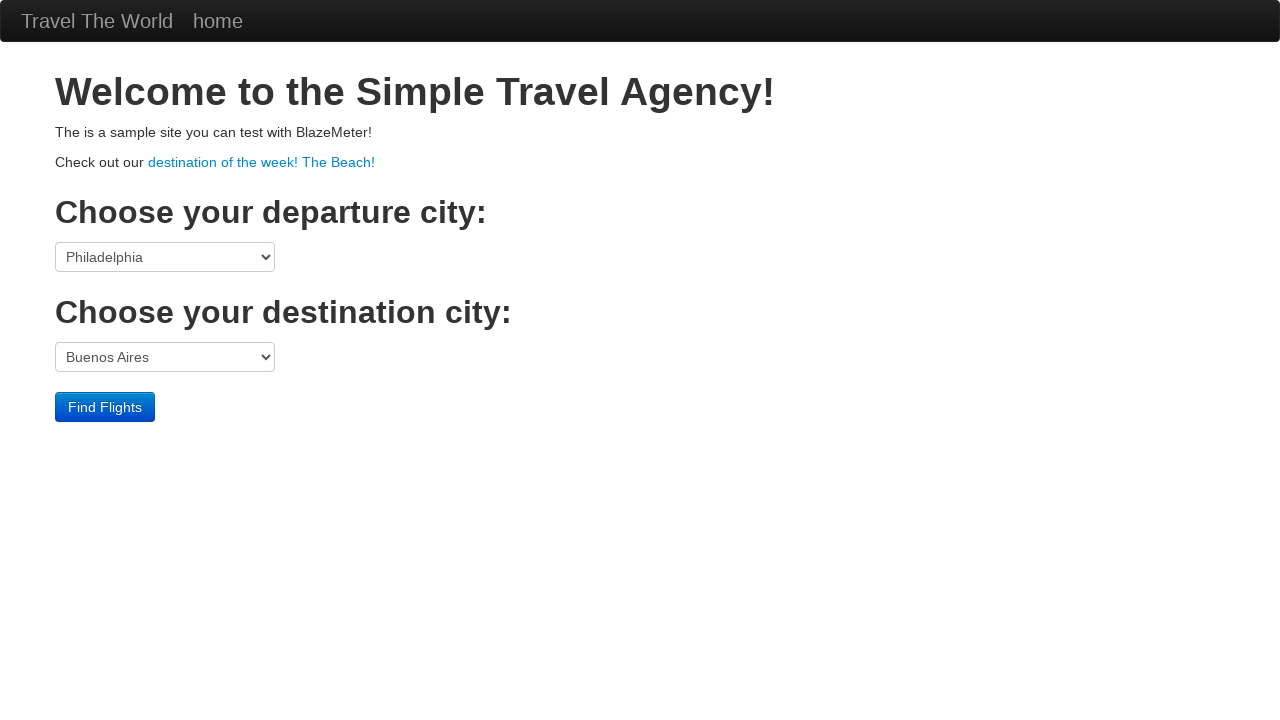

Selected Rome as destination city on select[name='toPort']
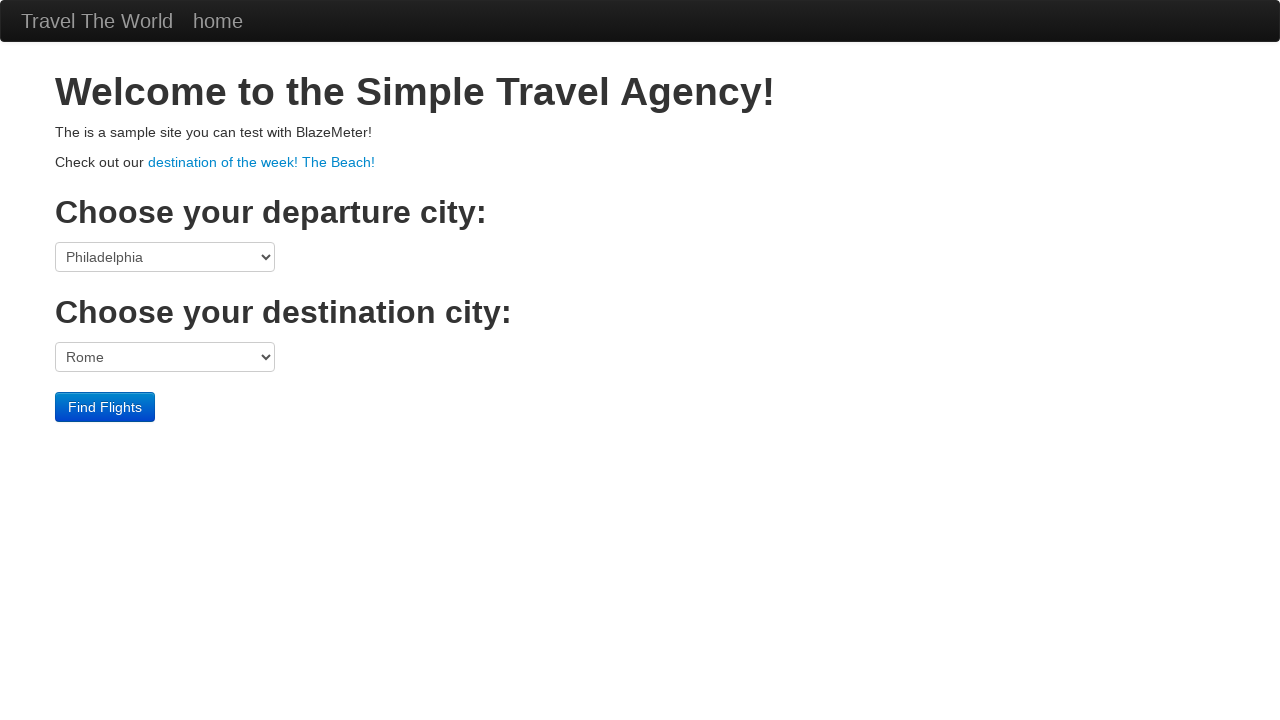

Clicked Find Flights button at (105, 407) on input.btn.btn-primary
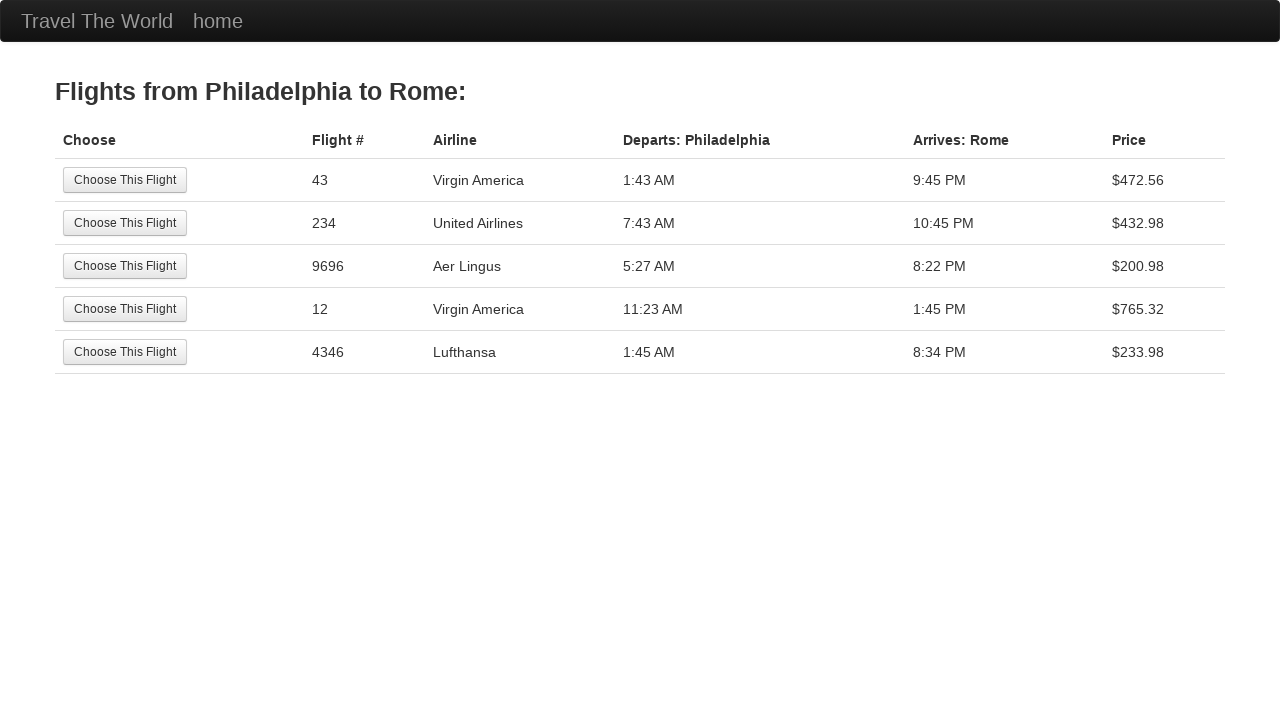

Flights page loaded with available flight options
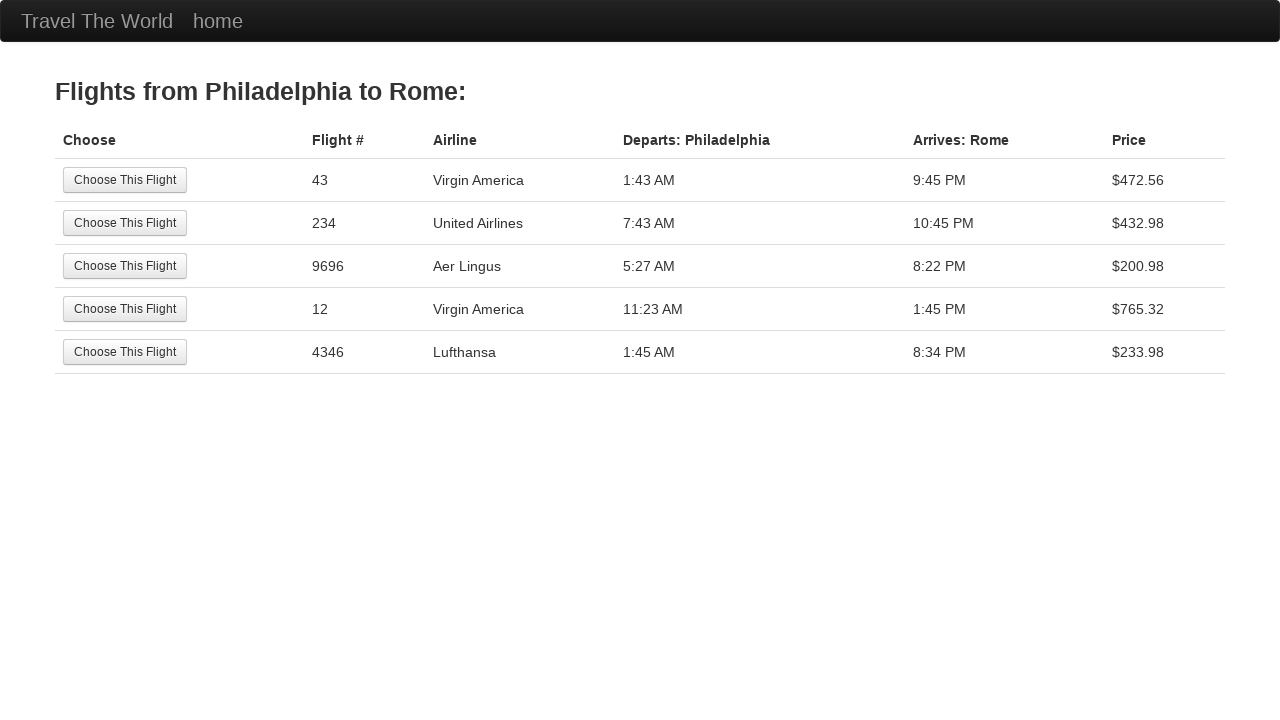

Selected the second flight option at (125, 223) on (//input[@class='btn btn-small'])[2]
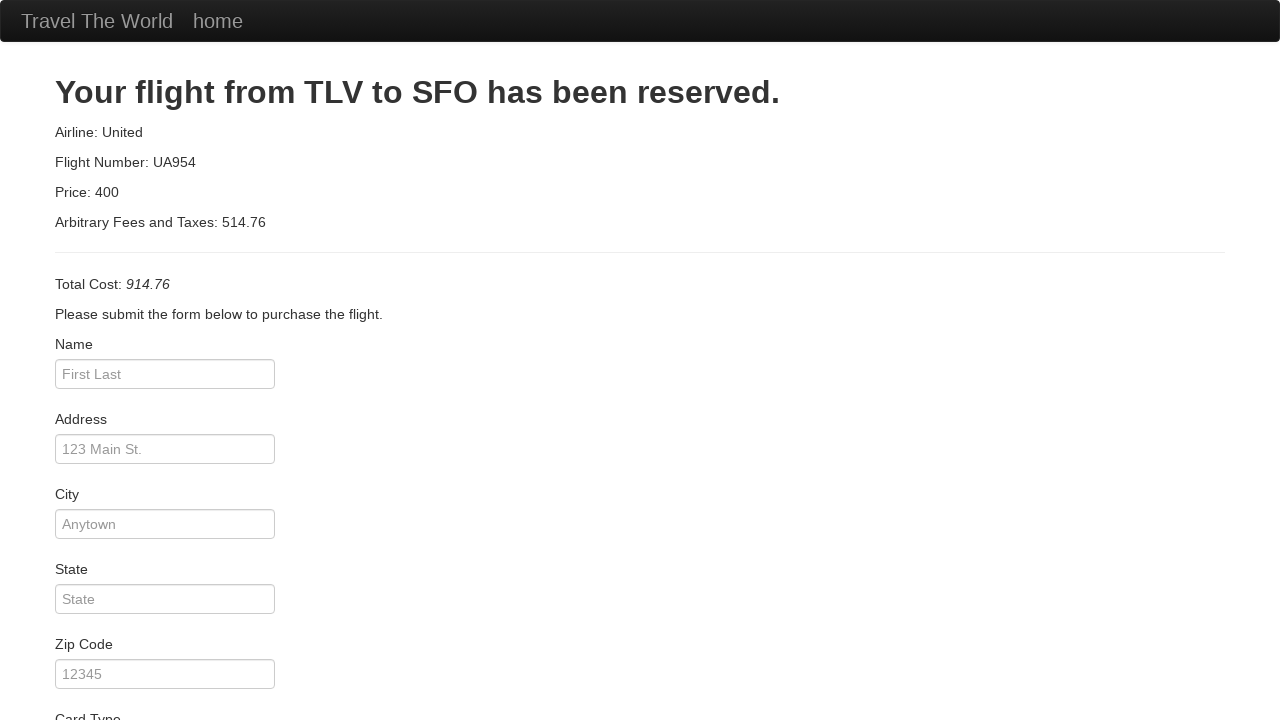

Booking form loaded
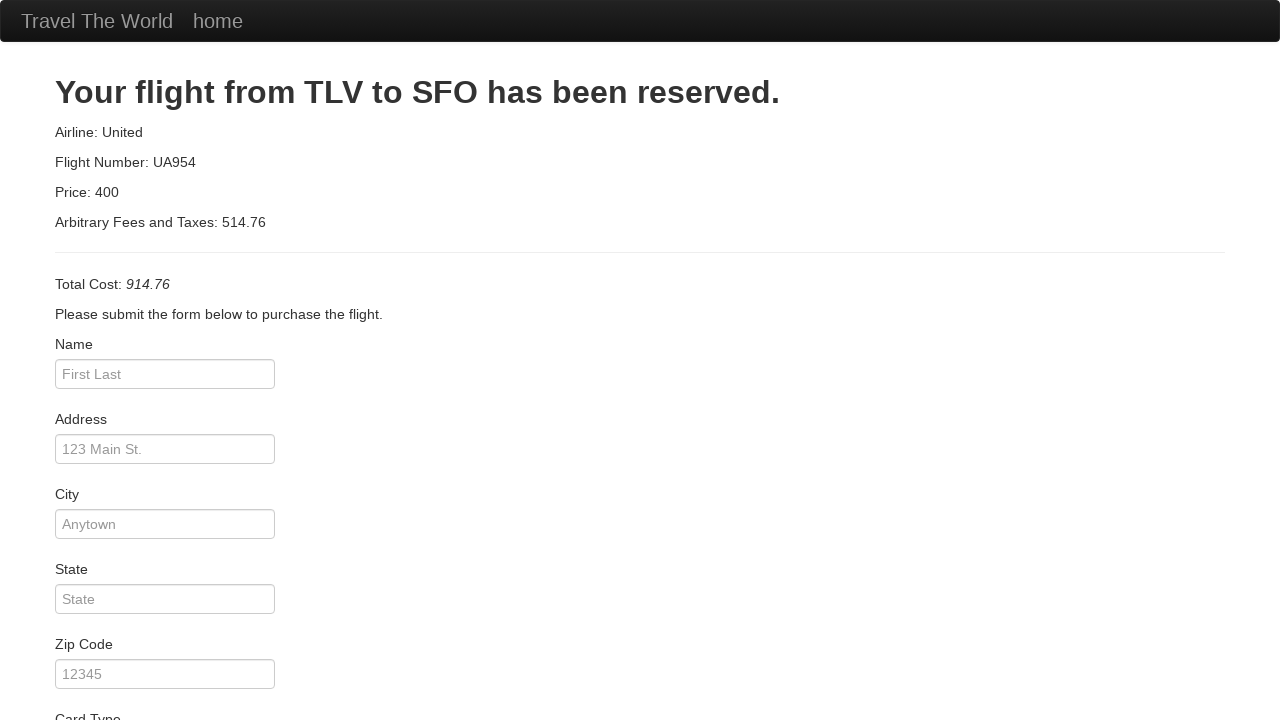

Entered passenger name 'Somesh' on #inputName
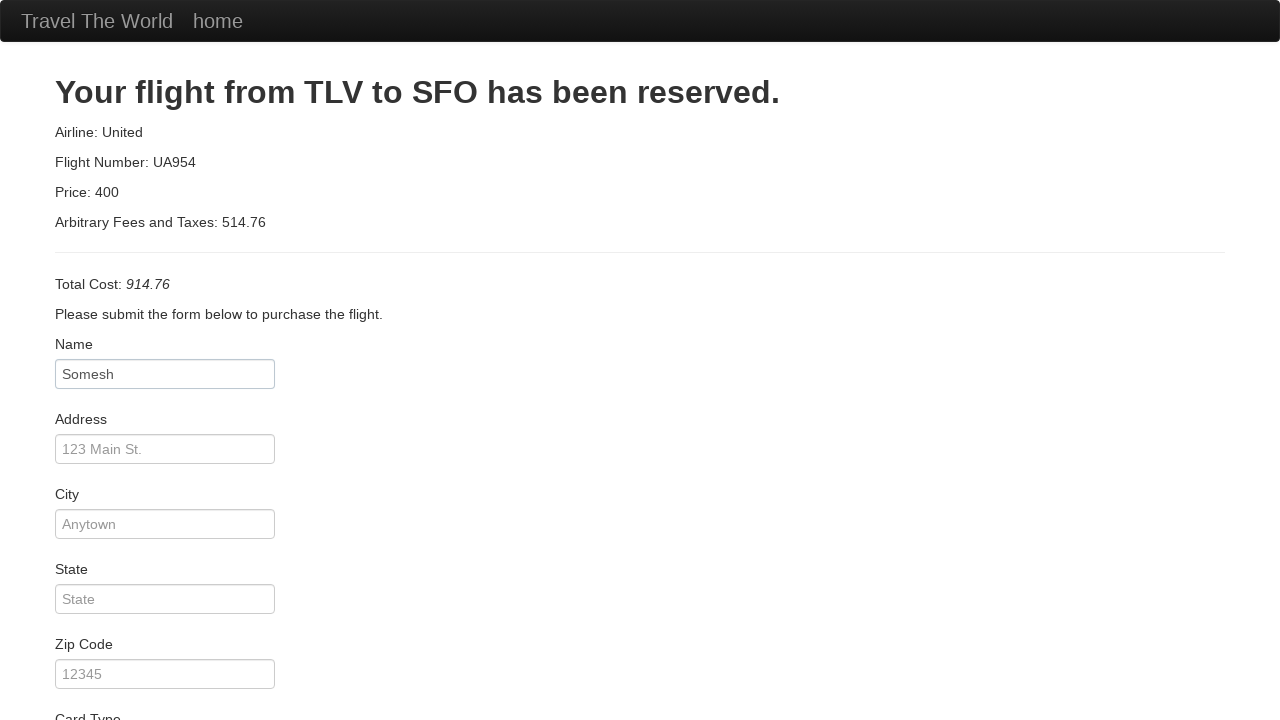

Entered address '123 Main Street' on #address
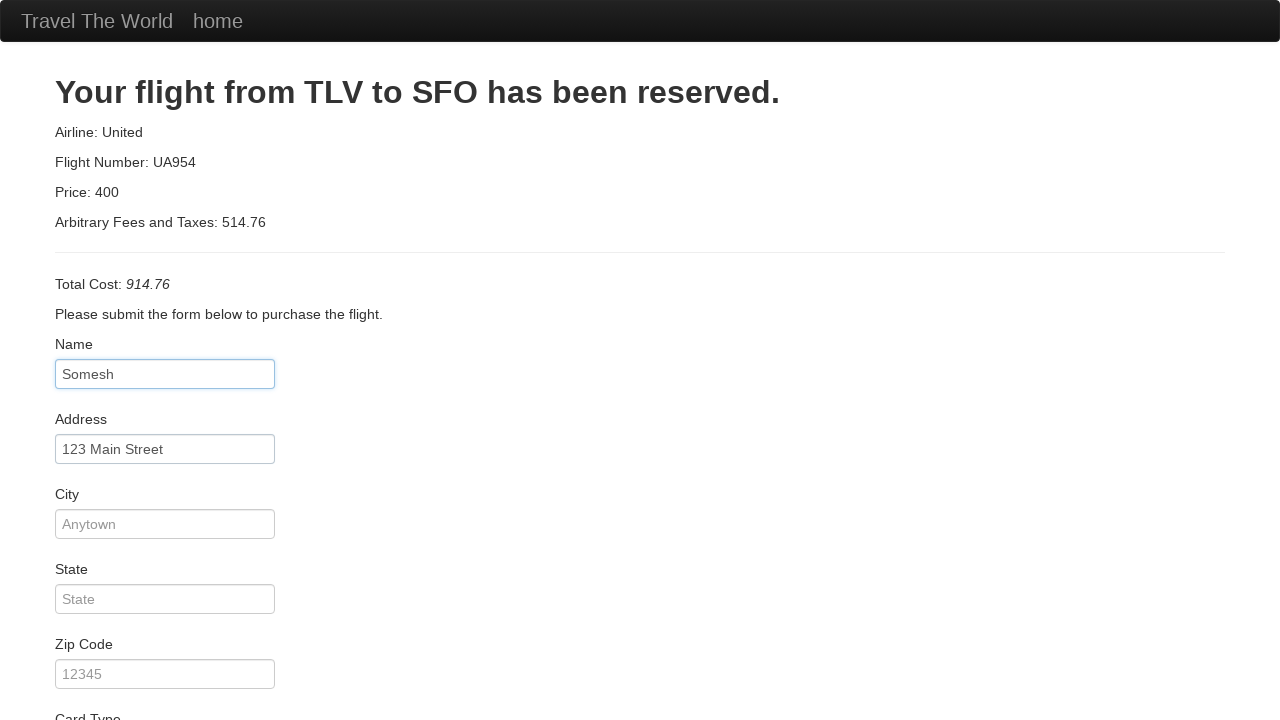

Entered city 'Los Angeles' on #city
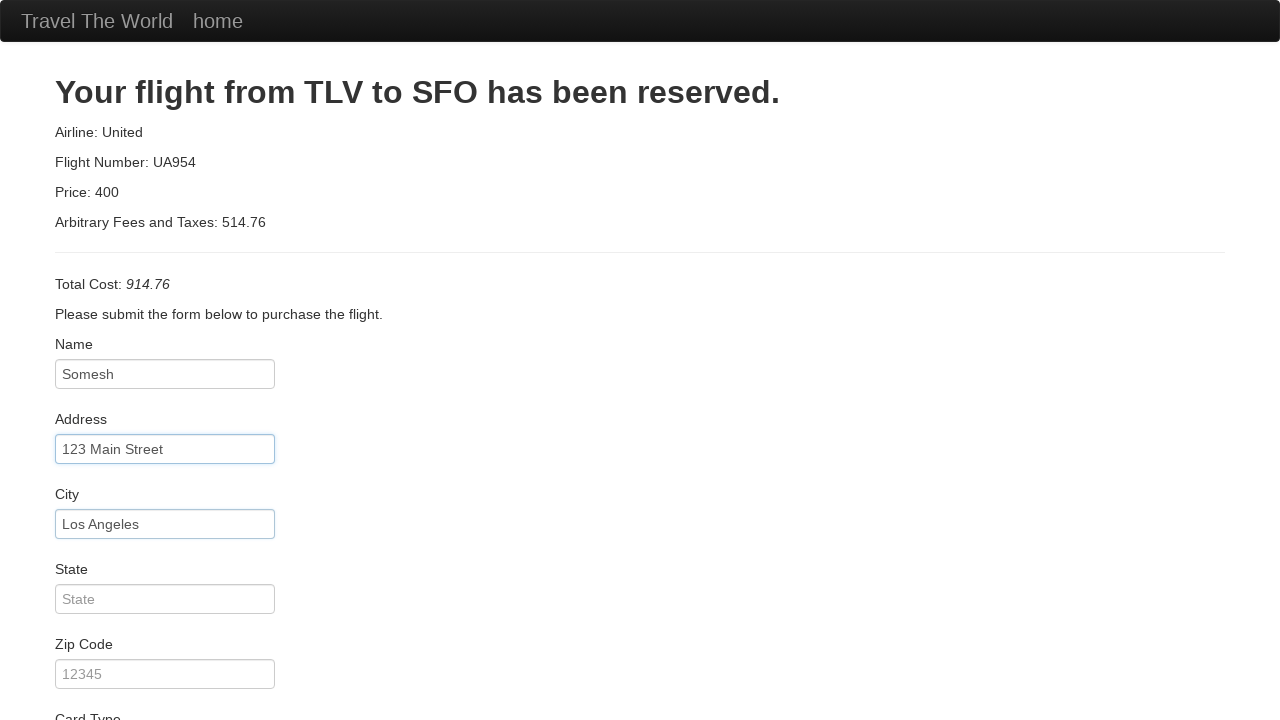

Entered state 'California' on #state
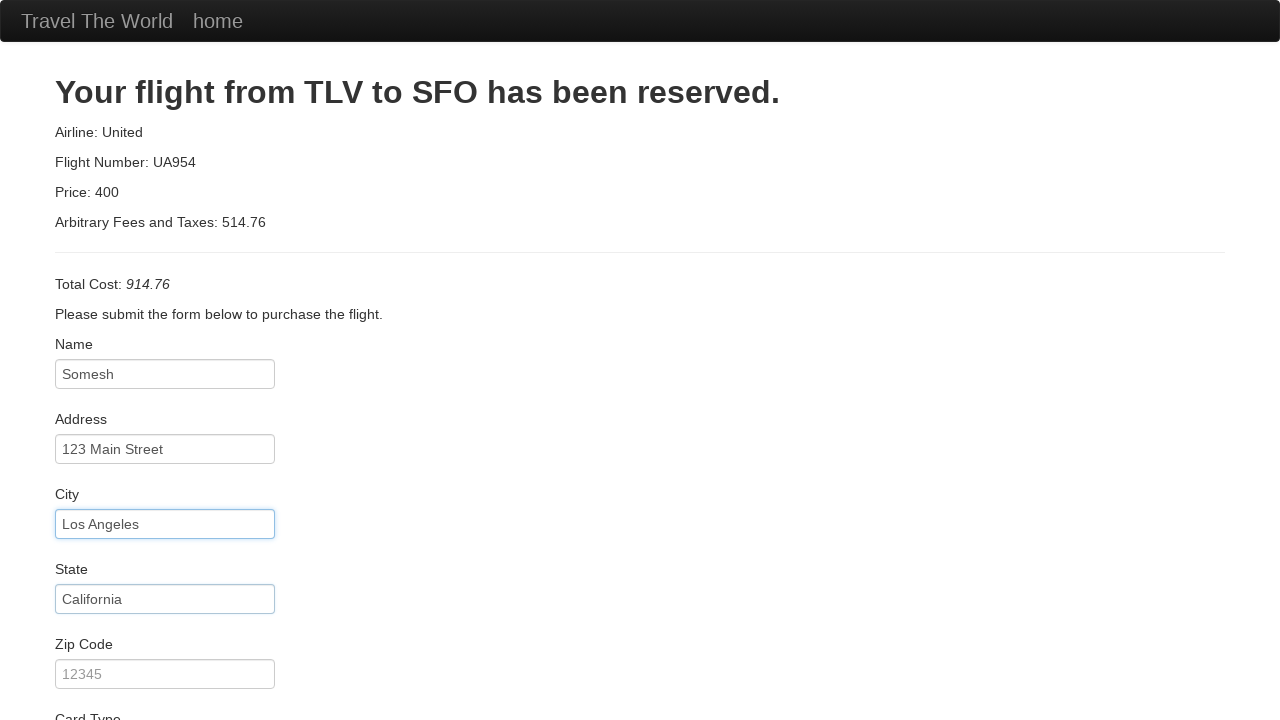

Entered zip code '345262' on #zipCode
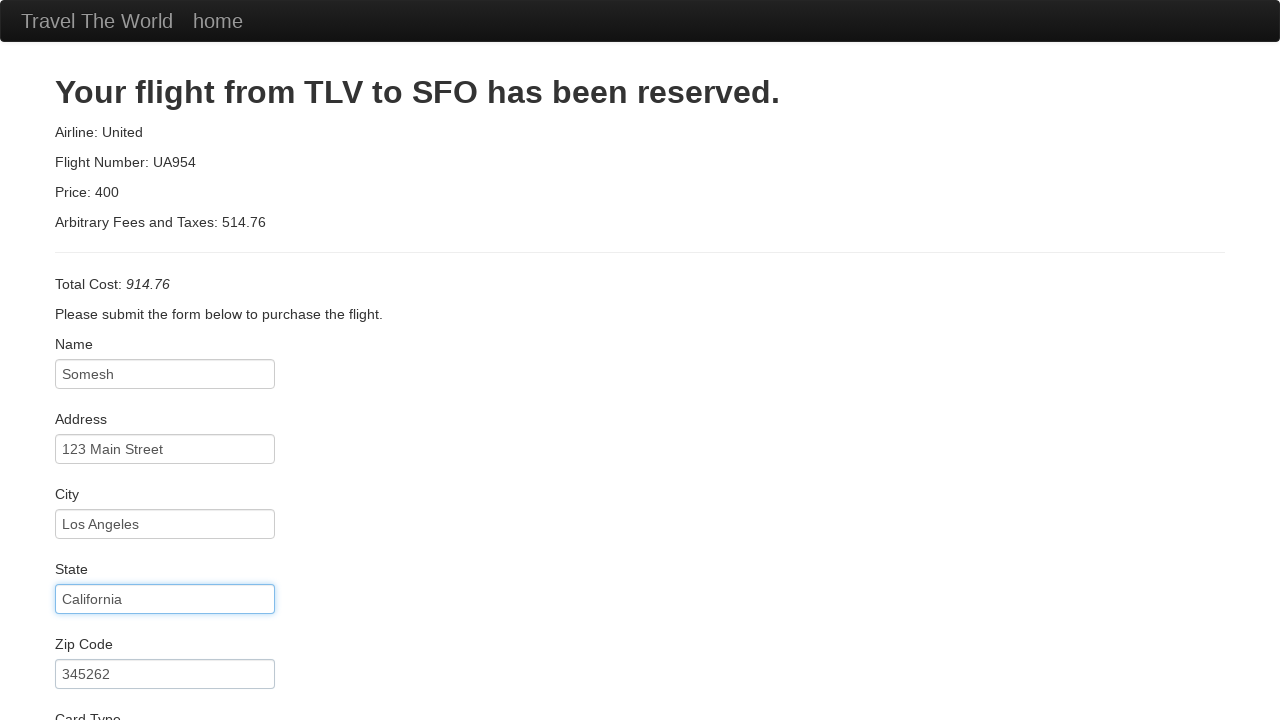

Entered credit card number on #creditCardNumber
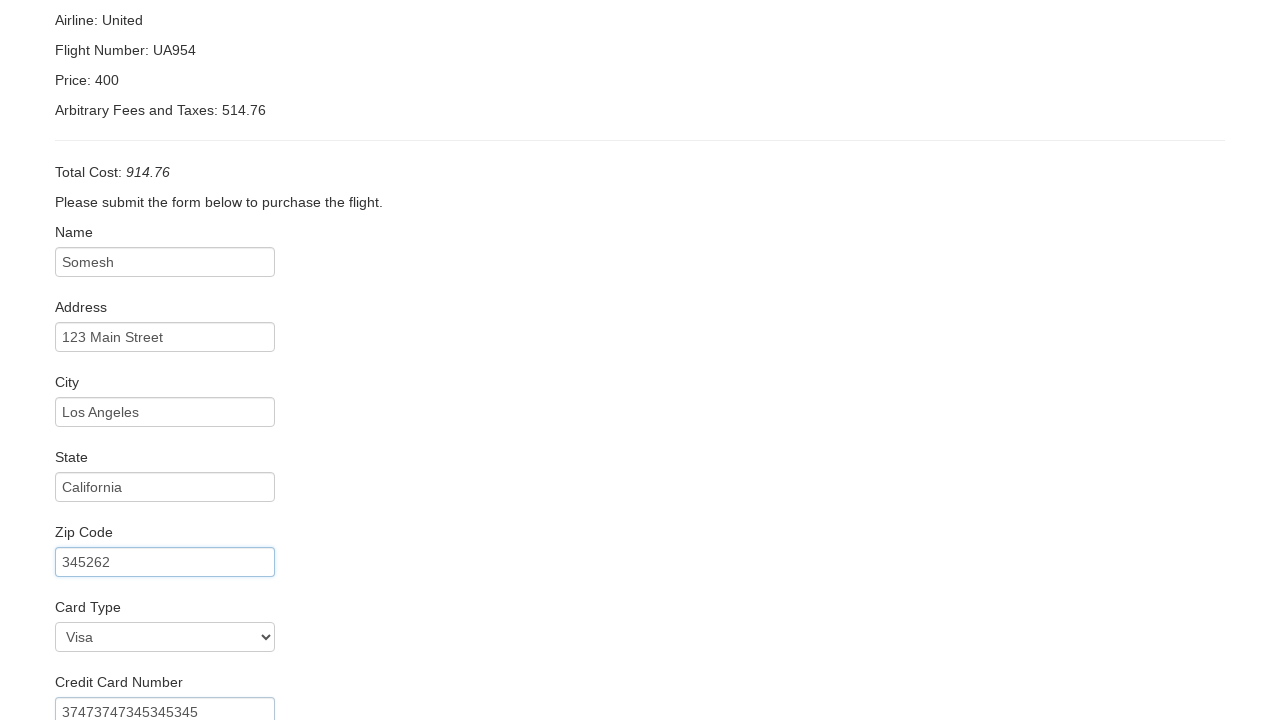

Entered credit card expiration month '03' on #creditCardMonth
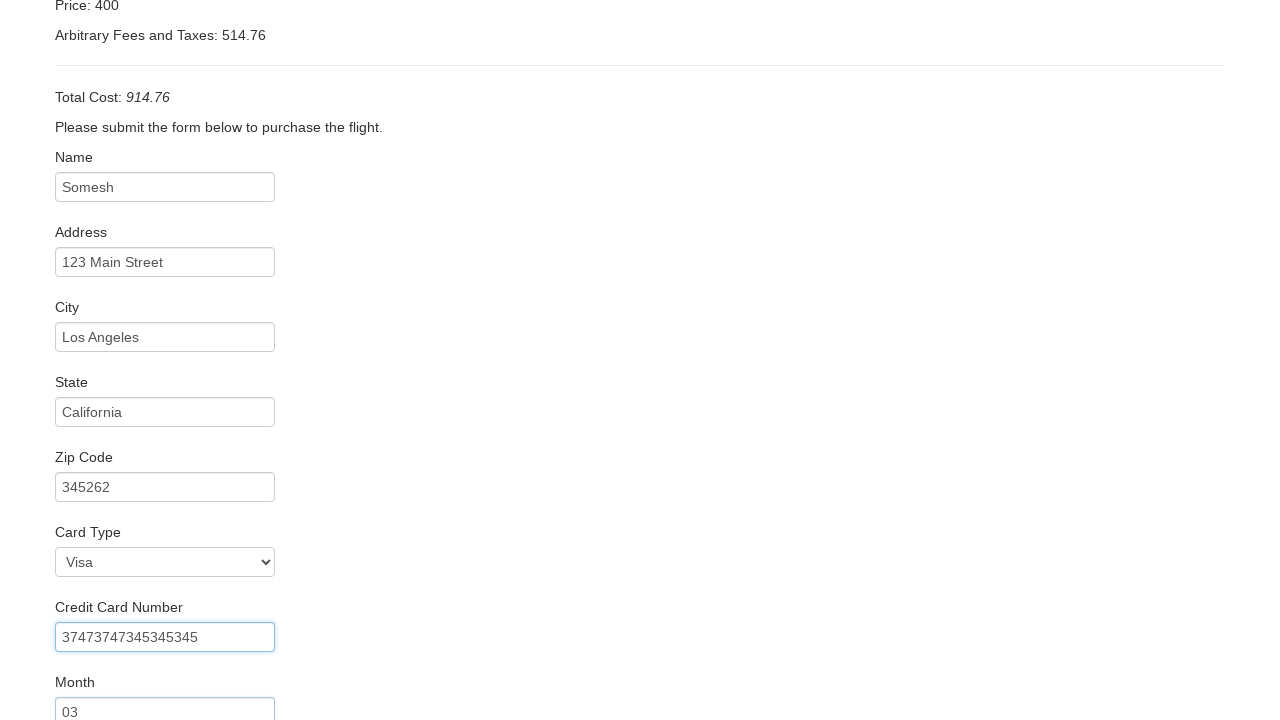

Entered credit card expiration year '2024' on #creditCardYear
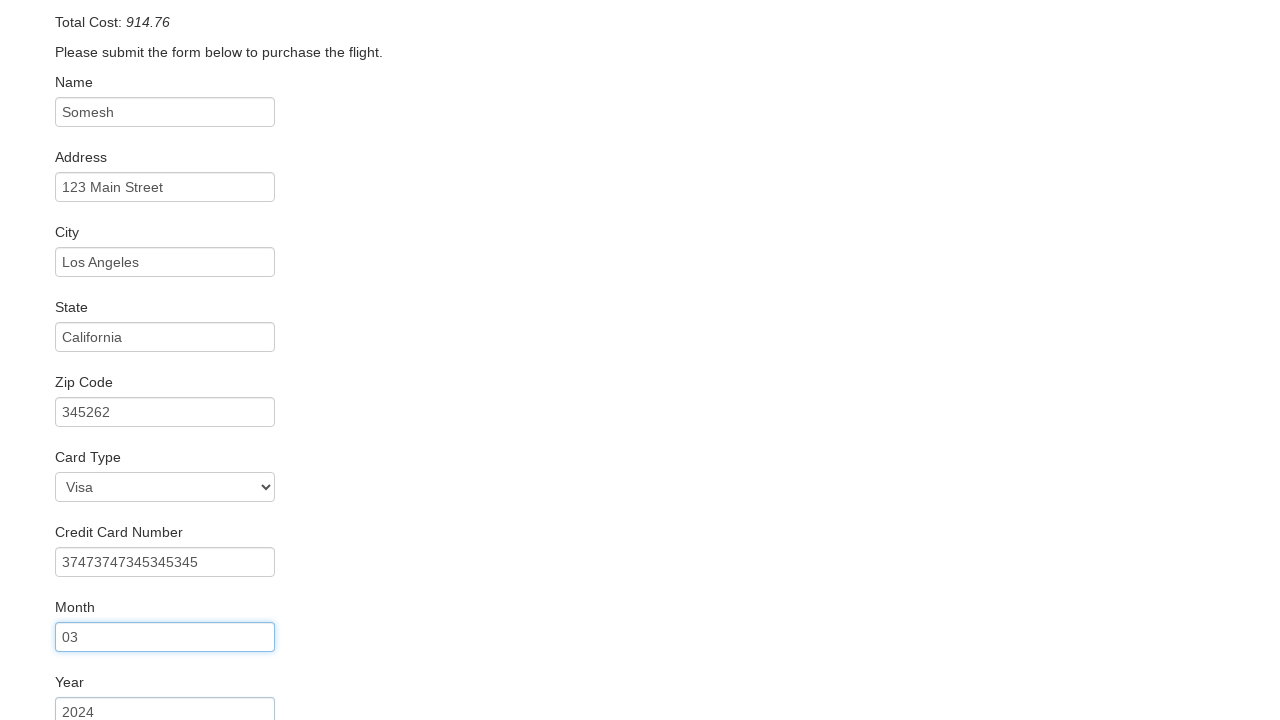

Entered cardholder name 'Somesh Kumar' on #nameOnCard
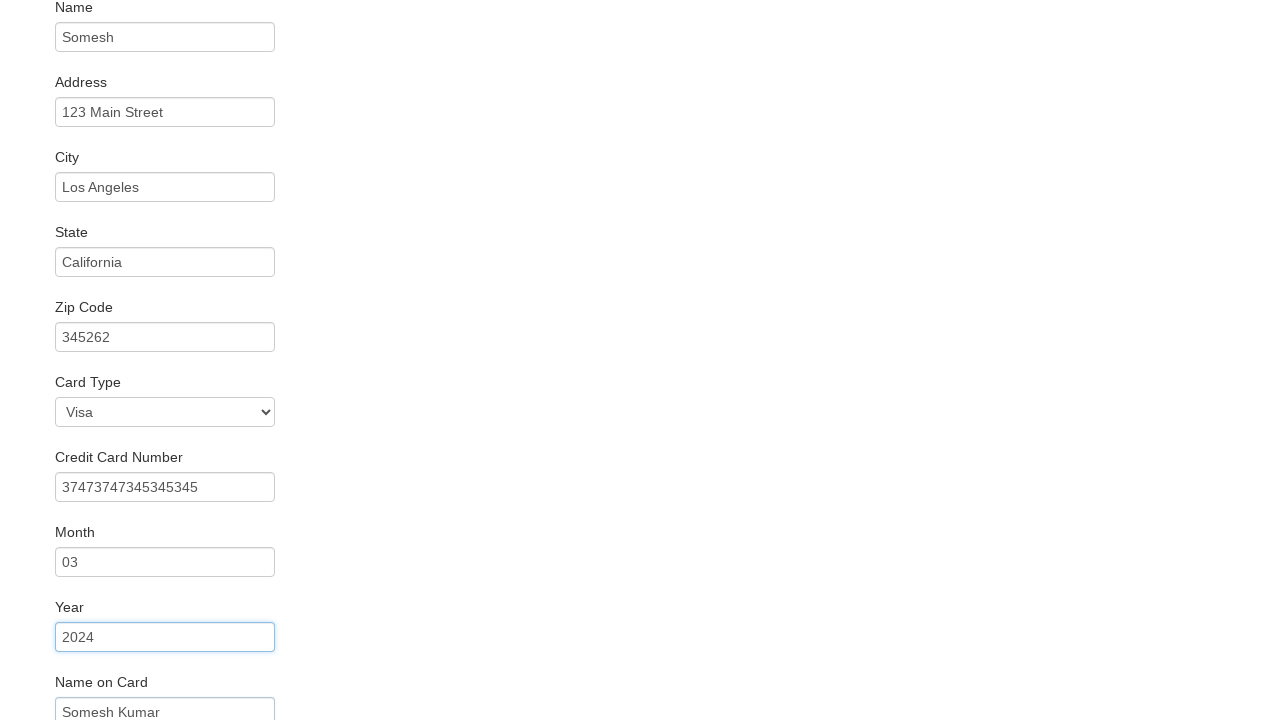

Selected American Express as card type on select.form-inline
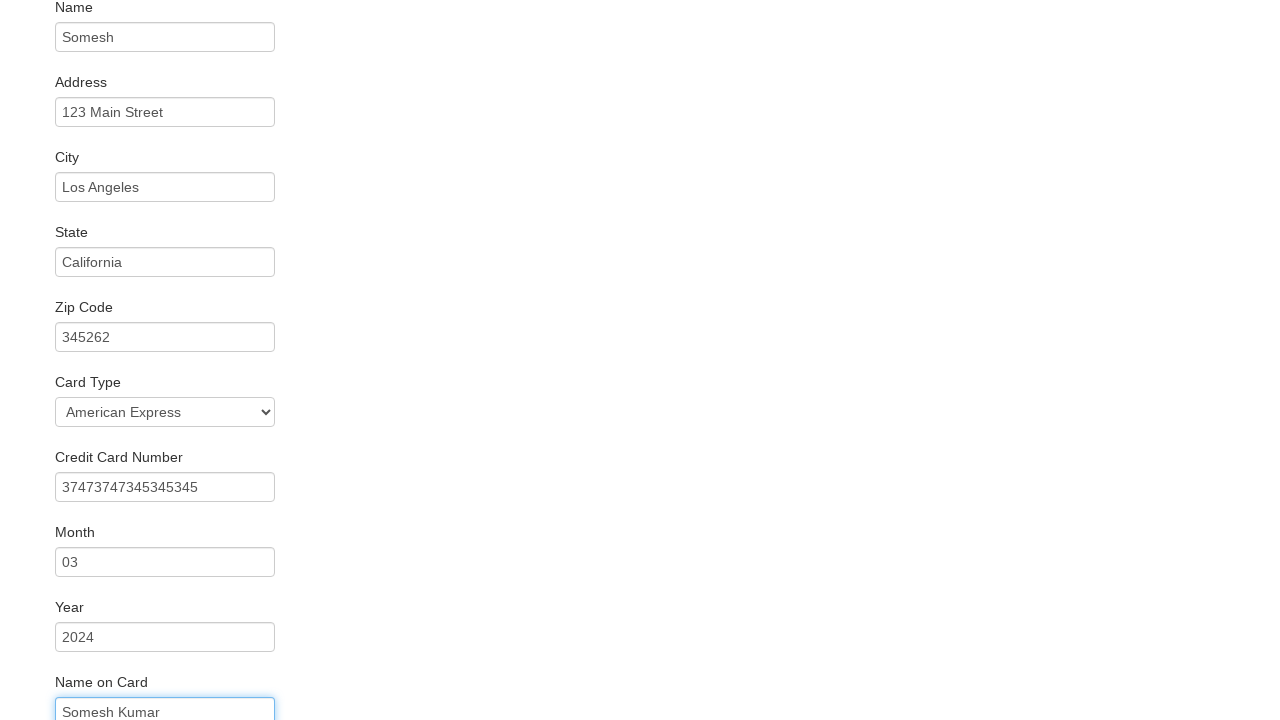

Checked the remember me checkbox at (62, 656) on input[type='checkbox']
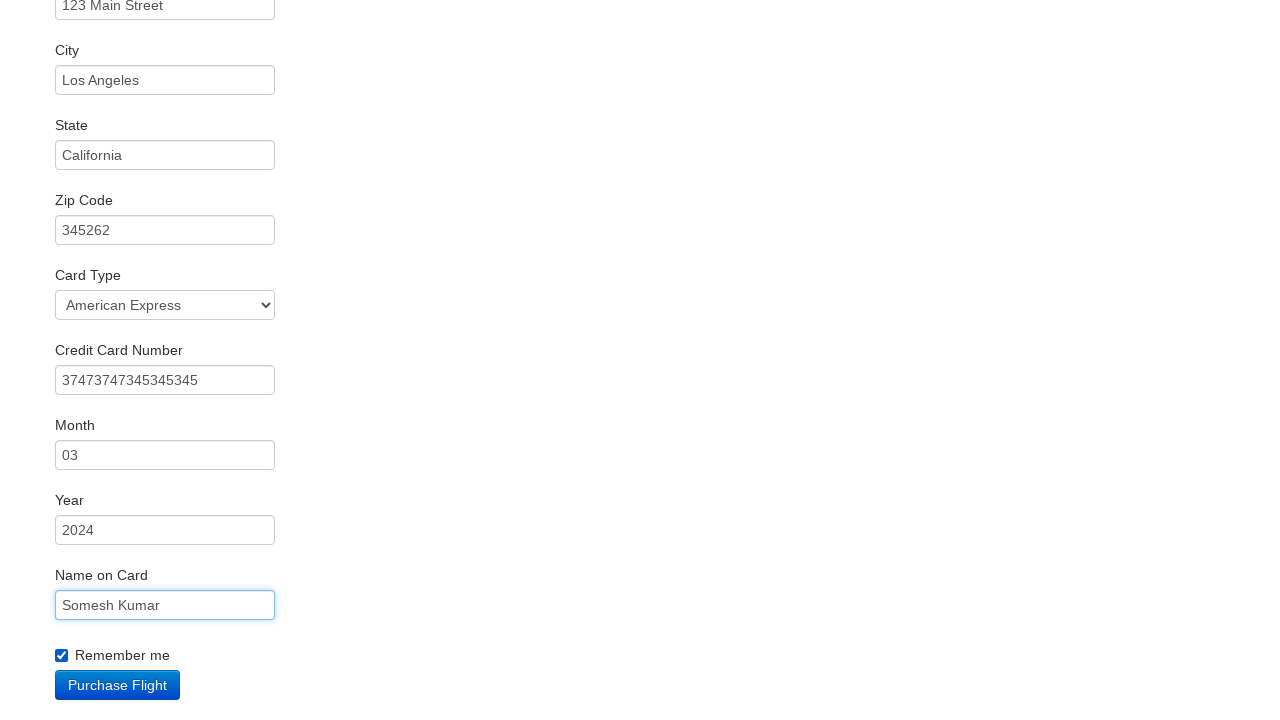

Clicked Purchase Flight button to complete booking at (118, 685) on input.btn.btn-primary
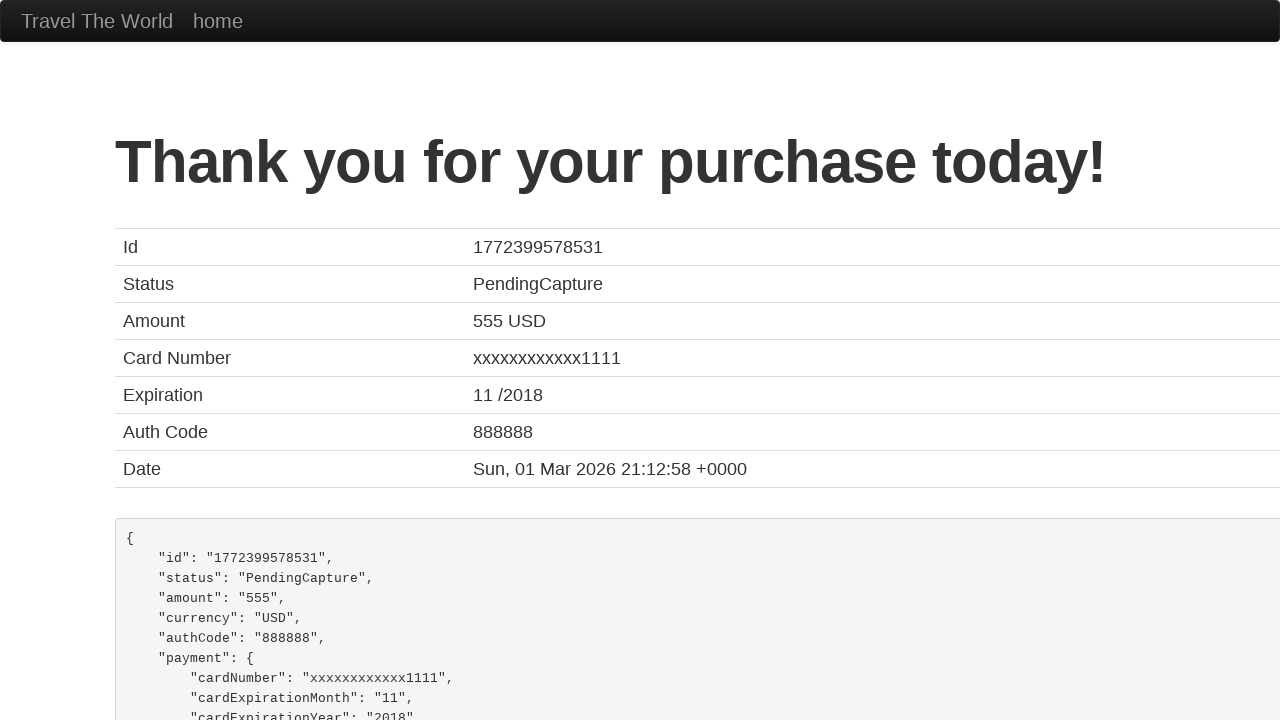

Flight purchase confirmation page loaded successfully
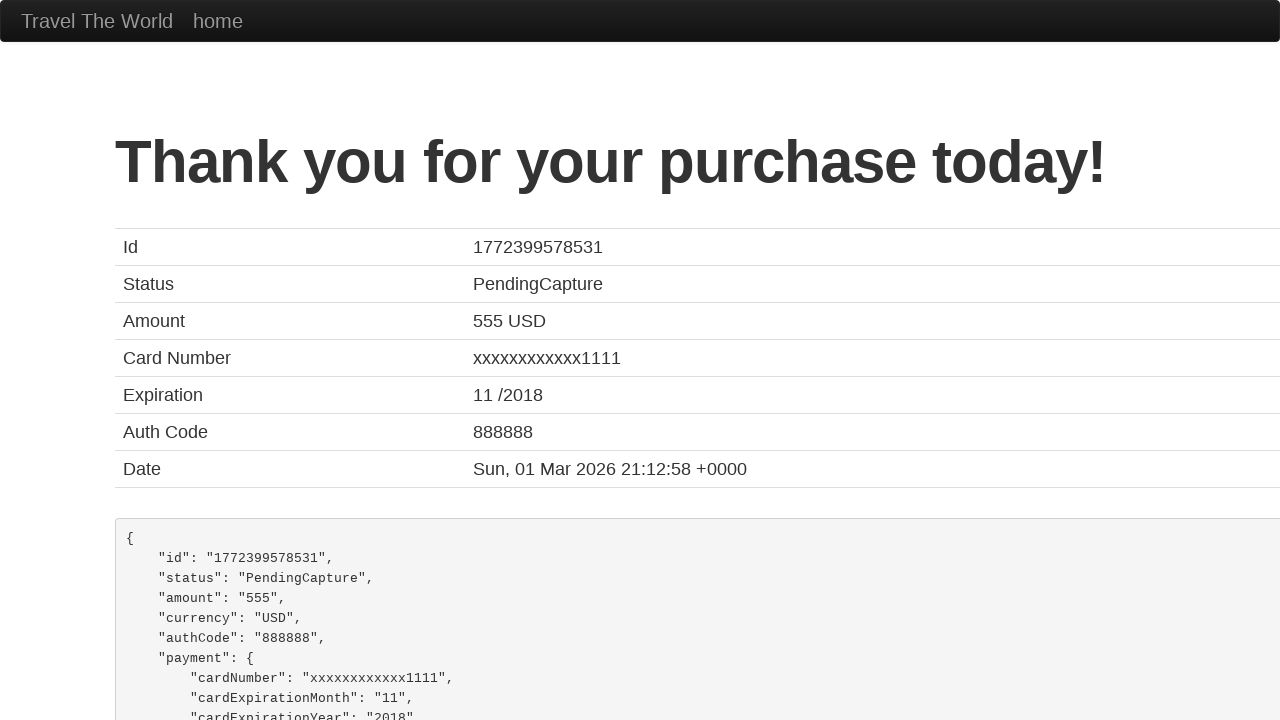

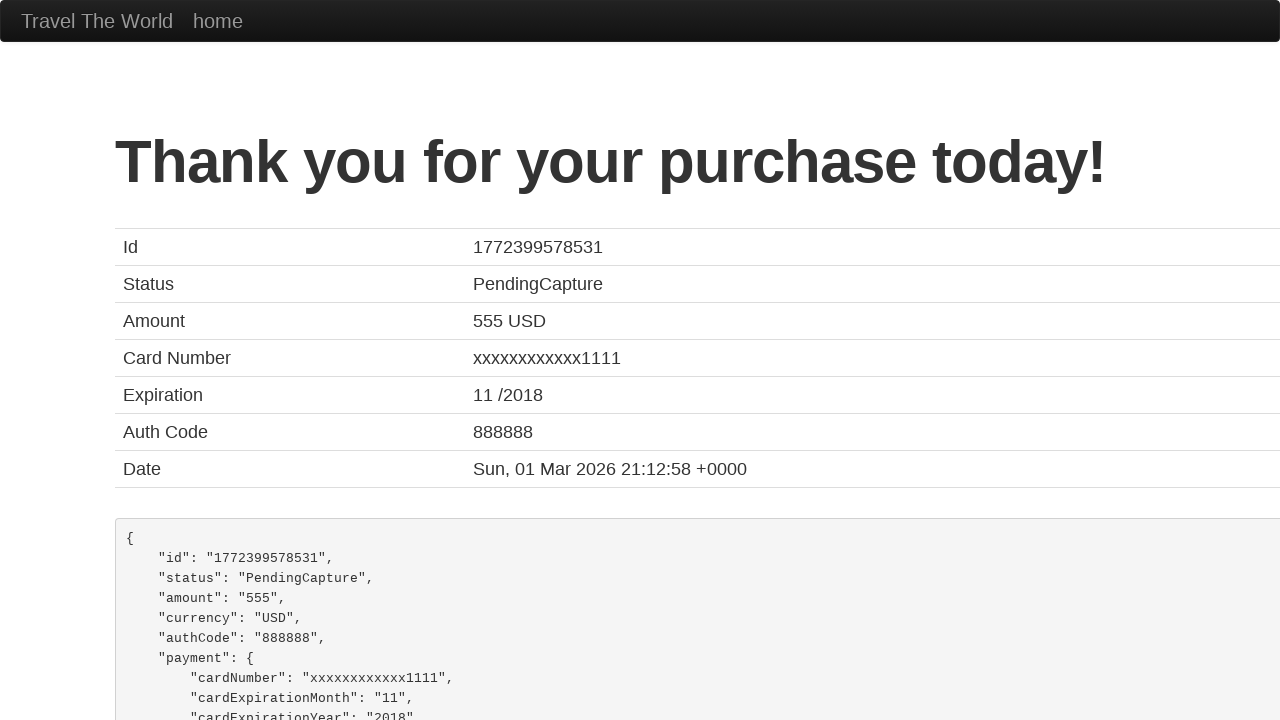